Tests multi-select dropdown functionality by selecting and deselecting various options using different methods

Starting URL: https://v1.training-support.net/selenium/selects

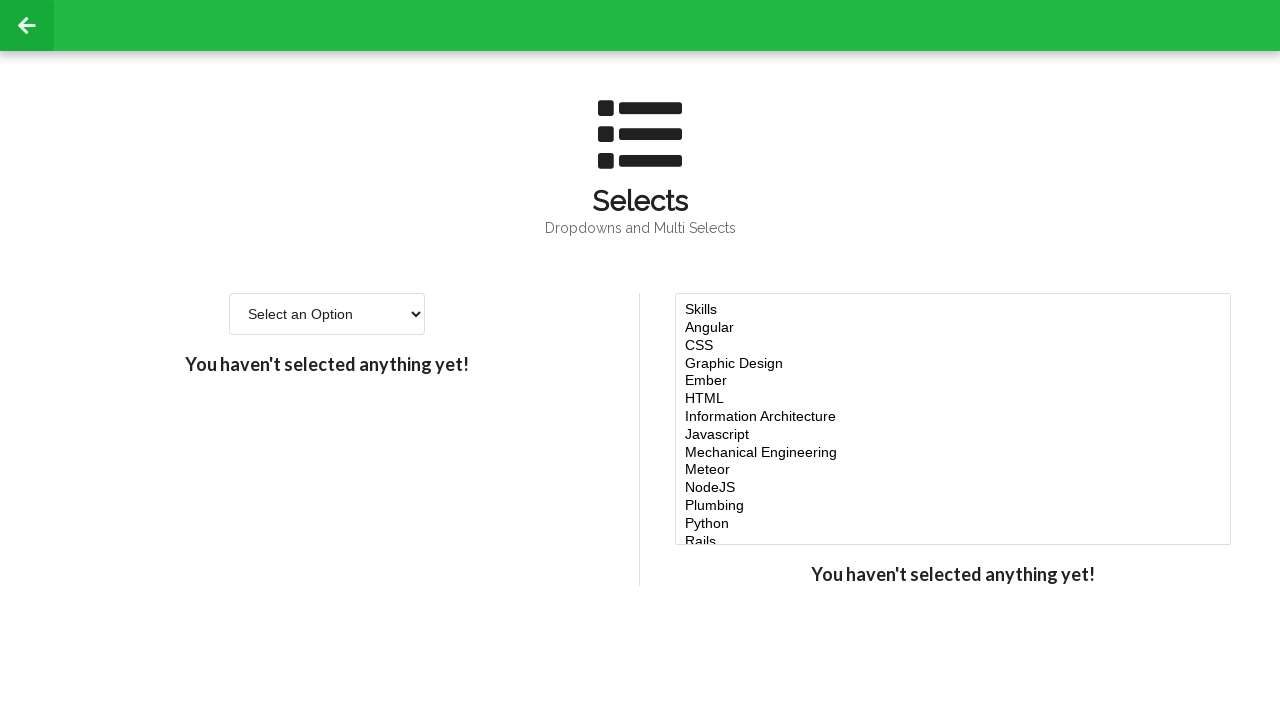

Located multi-select dropdown element
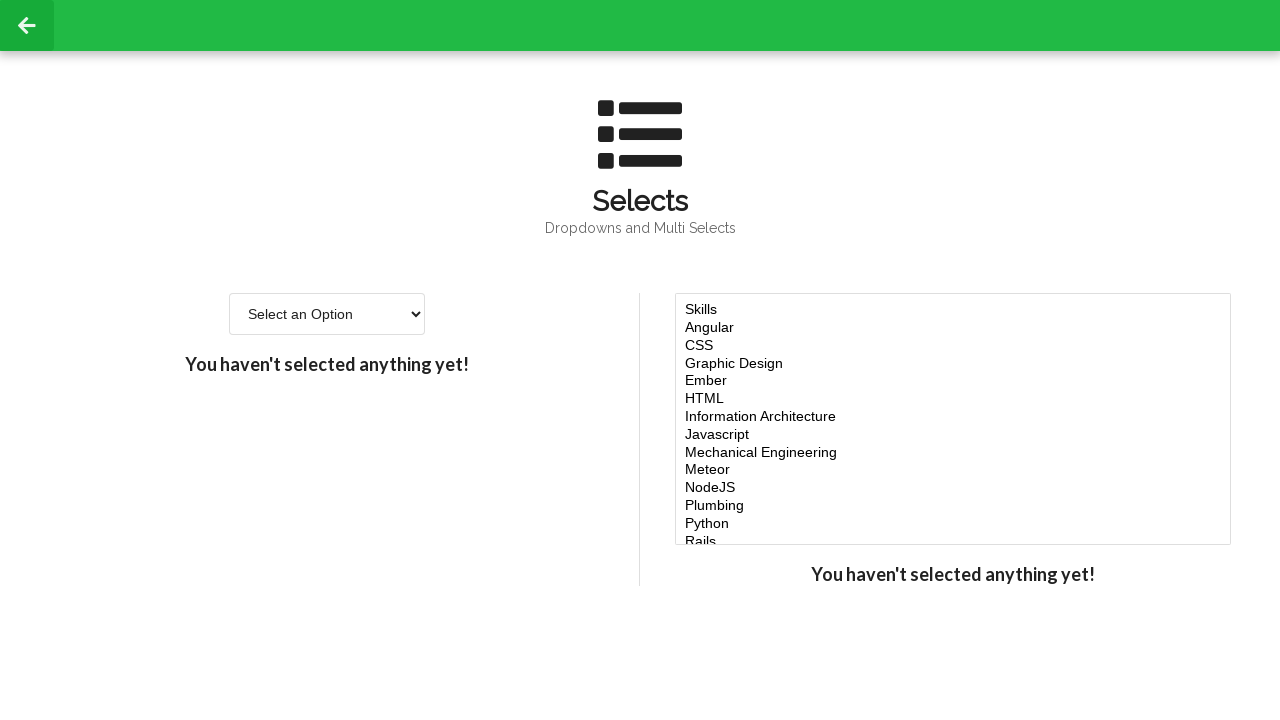

Selected JavaScript option by visible text on #multi-select
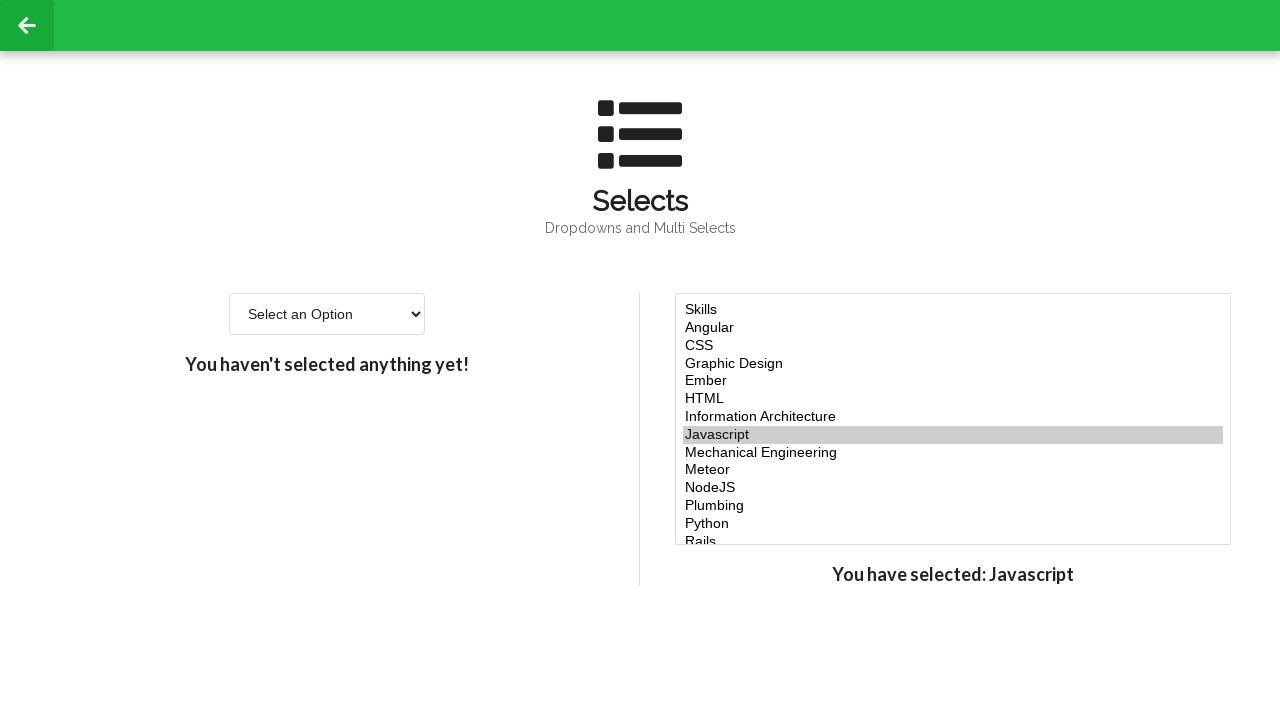

Selected options at indices 4, 5, and 6 on #multi-select
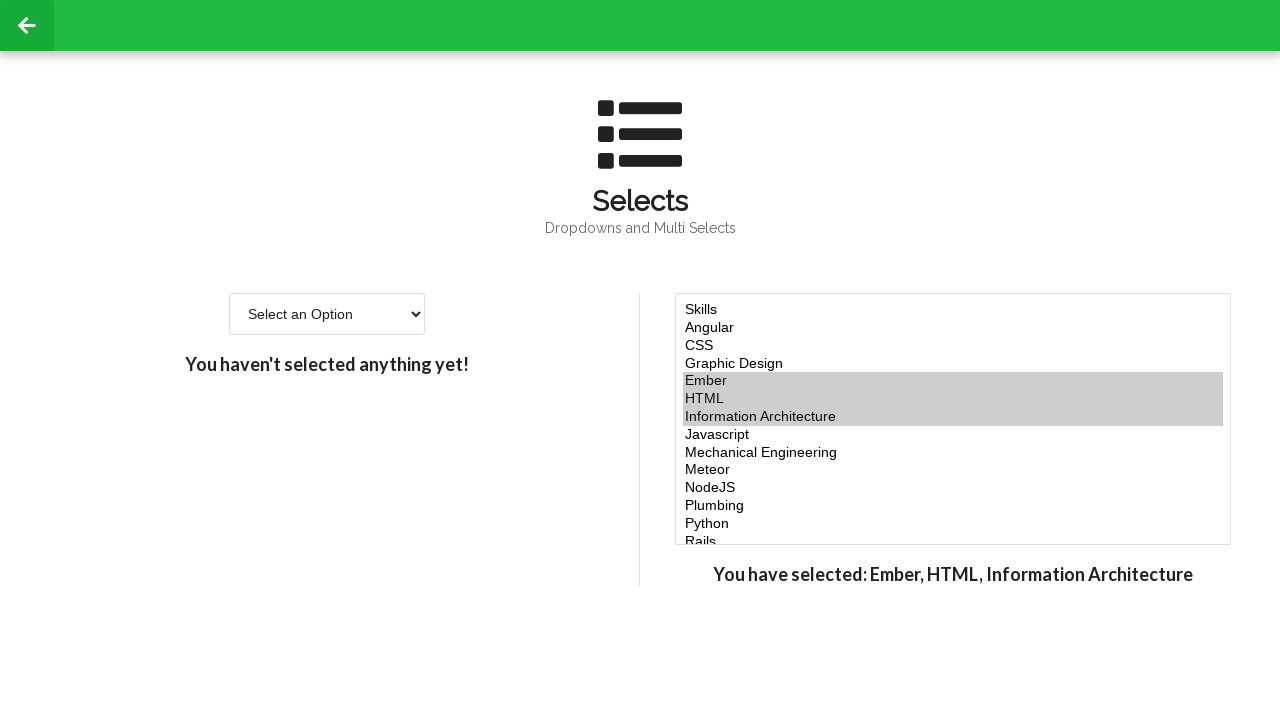

Selected Node.js option by value on #multi-select
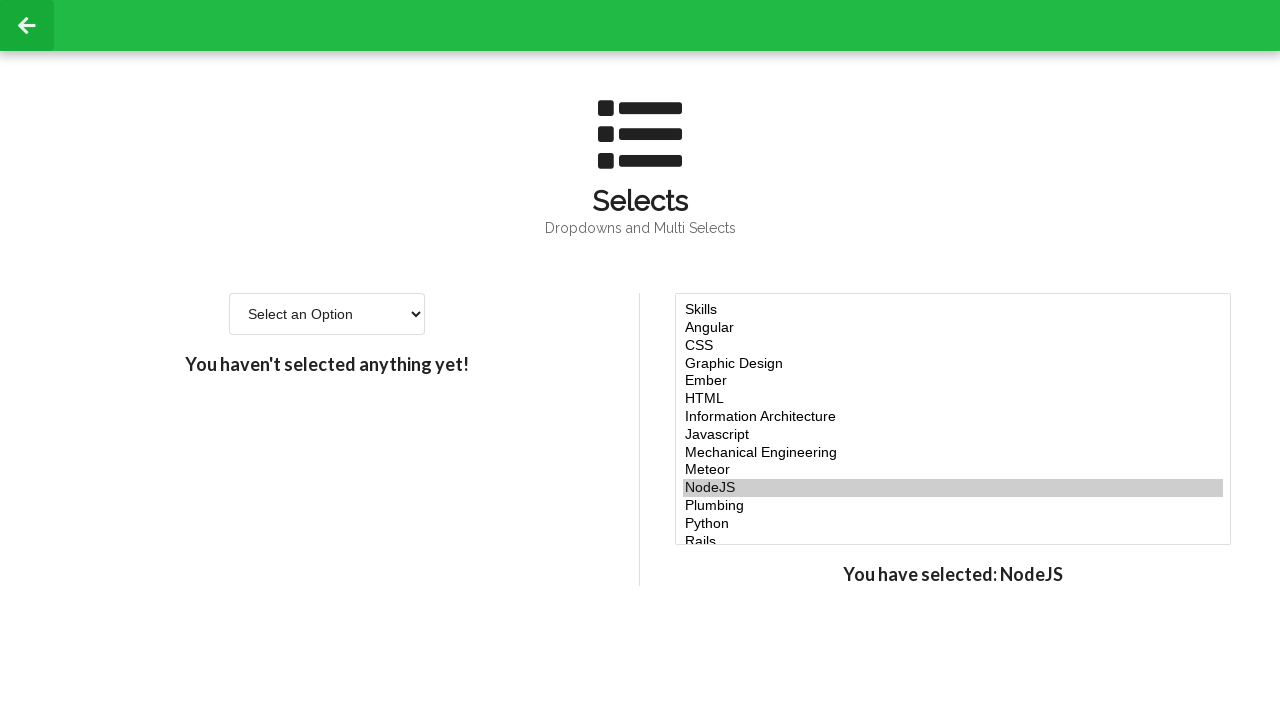

Retrieved all currently selected options
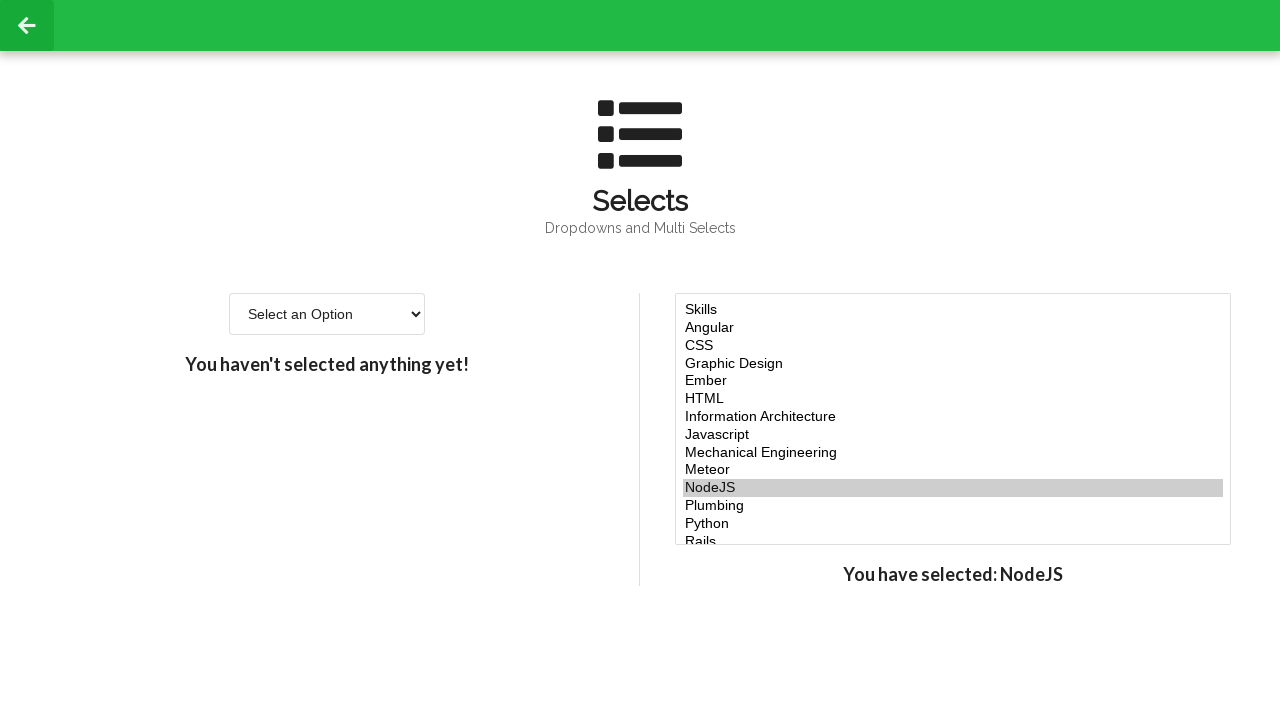

Deselected option at index 5
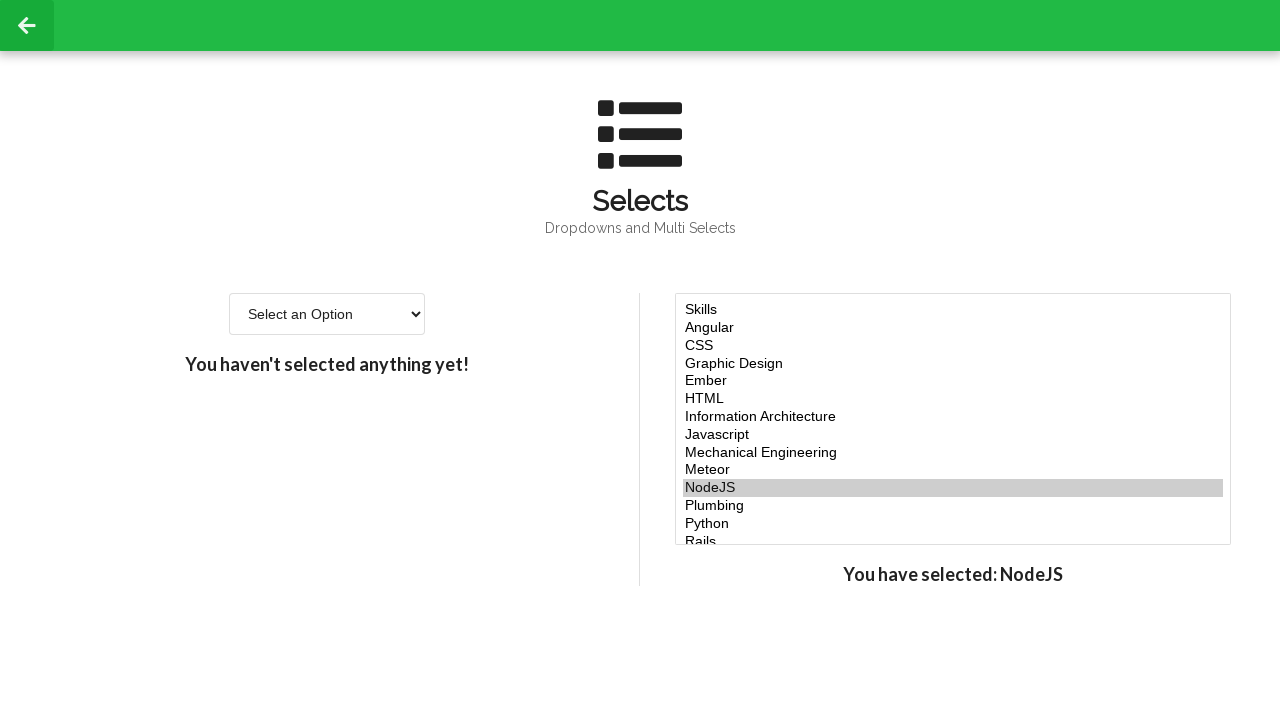

Retrieved multi-value display text
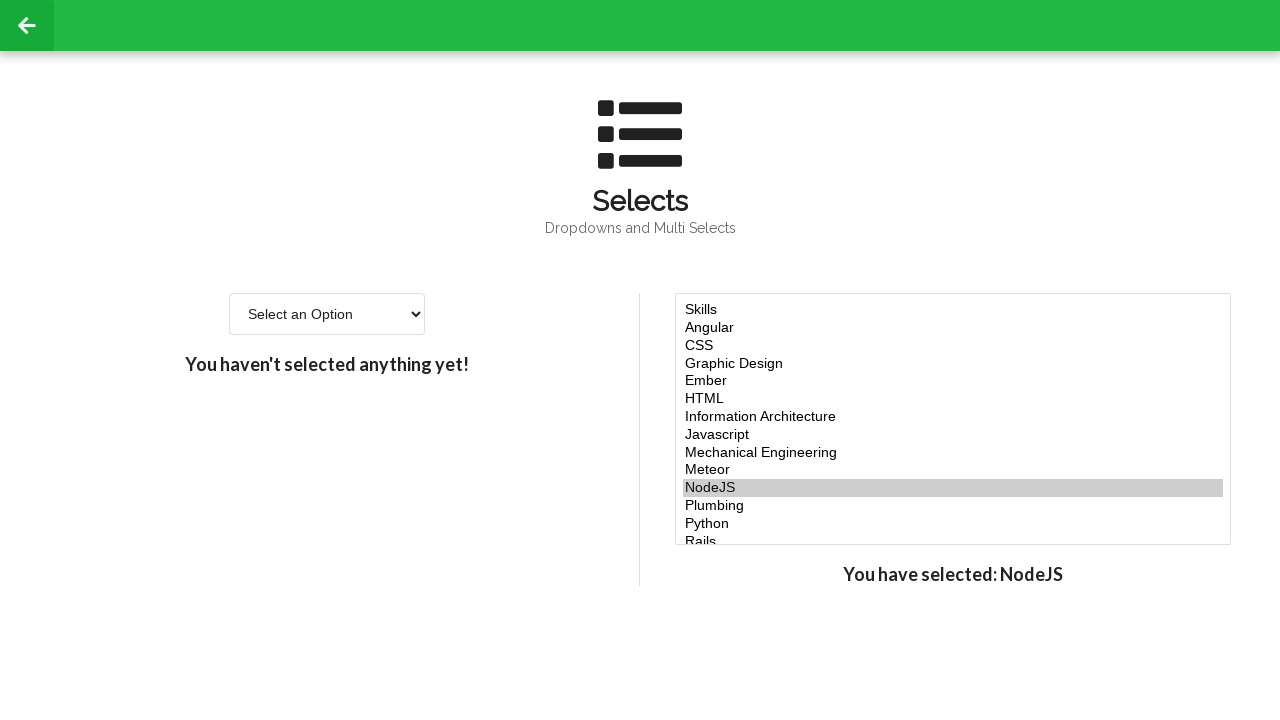

Printed multi-value text: You have selected:  NodeJS
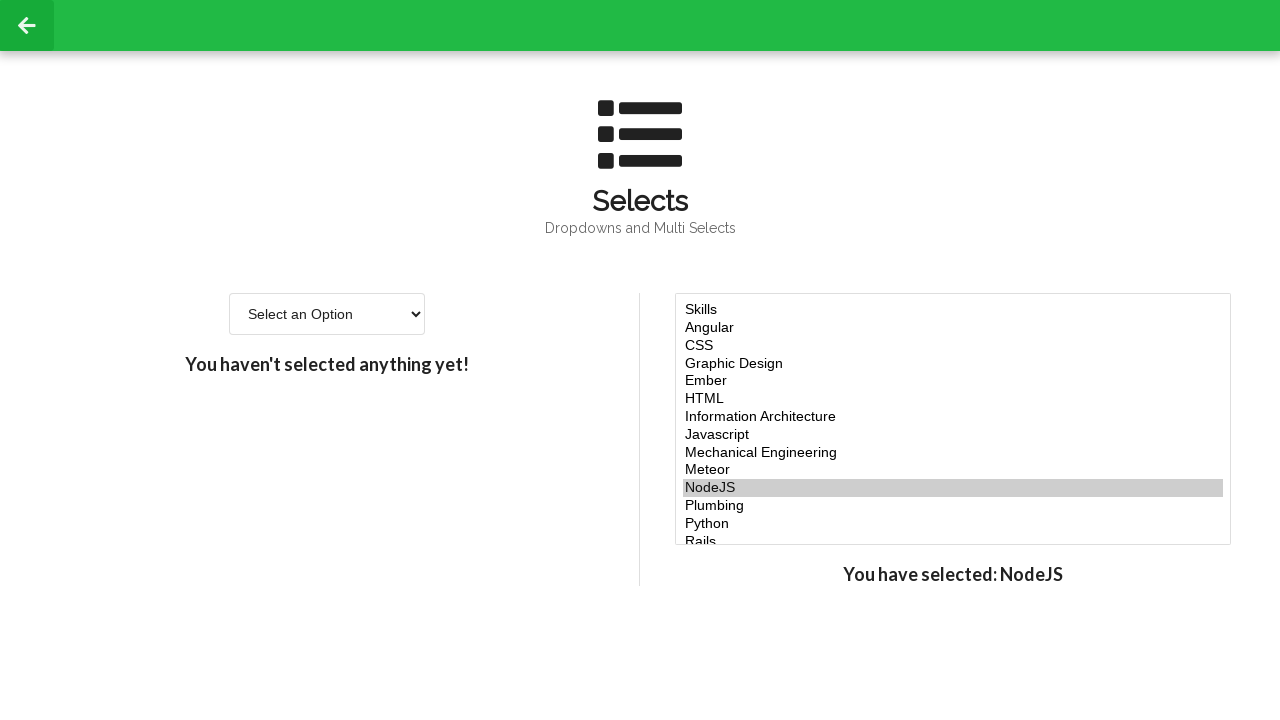

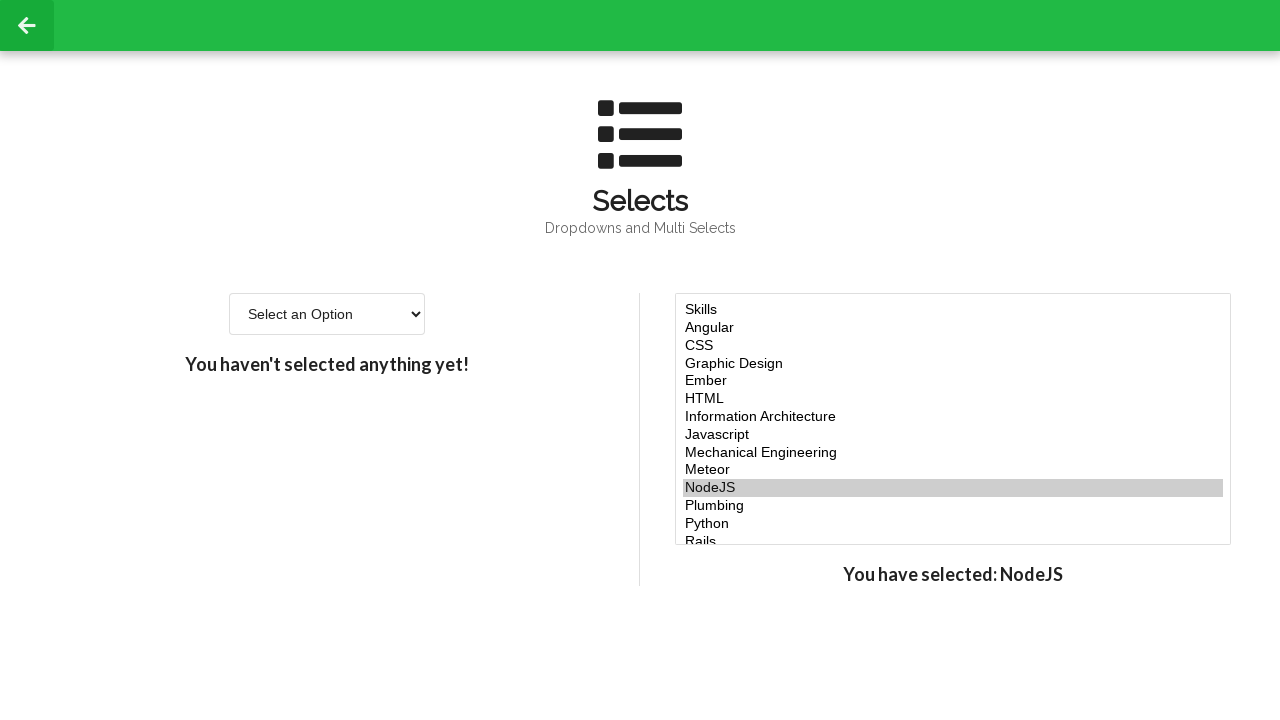